Tests drag and drop functionality on jQueryUI's demo page by dragging an element and dropping it onto a target area within an iframe.

Starting URL: http://jqueryui.com/droppable/

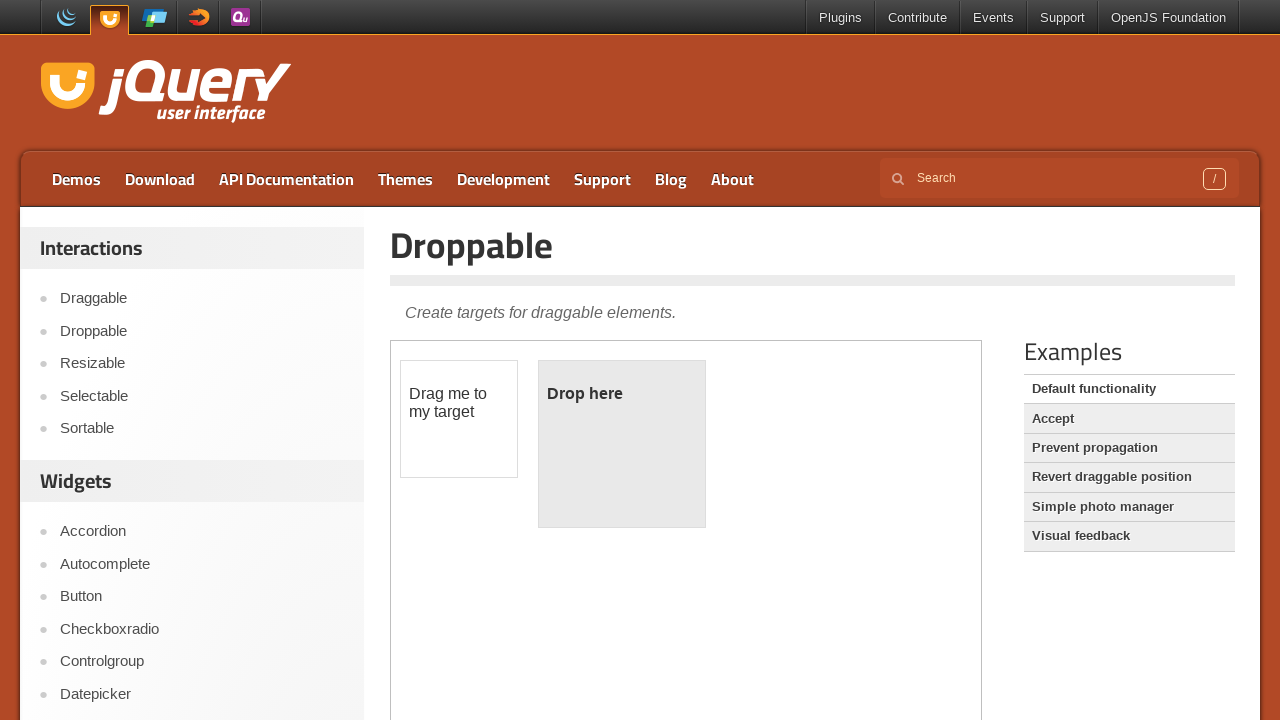

Located the demo iframe containing drag and drop elements
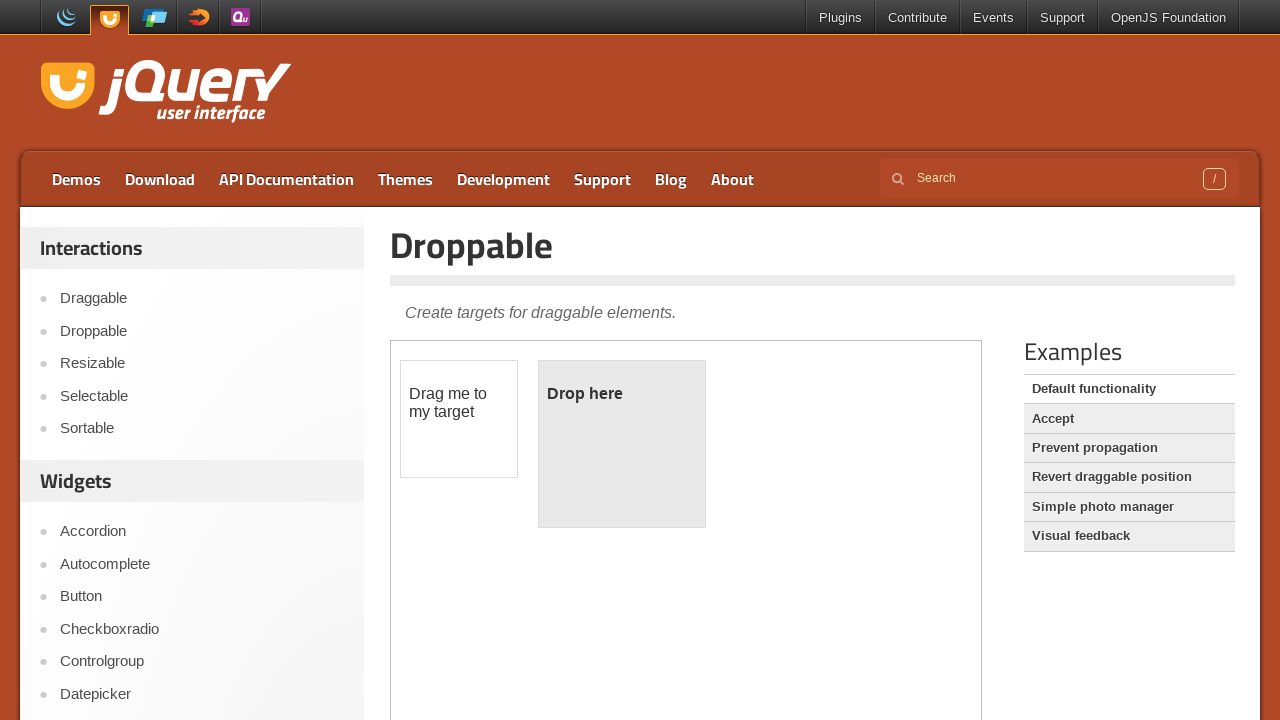

Located the draggable element within the iframe
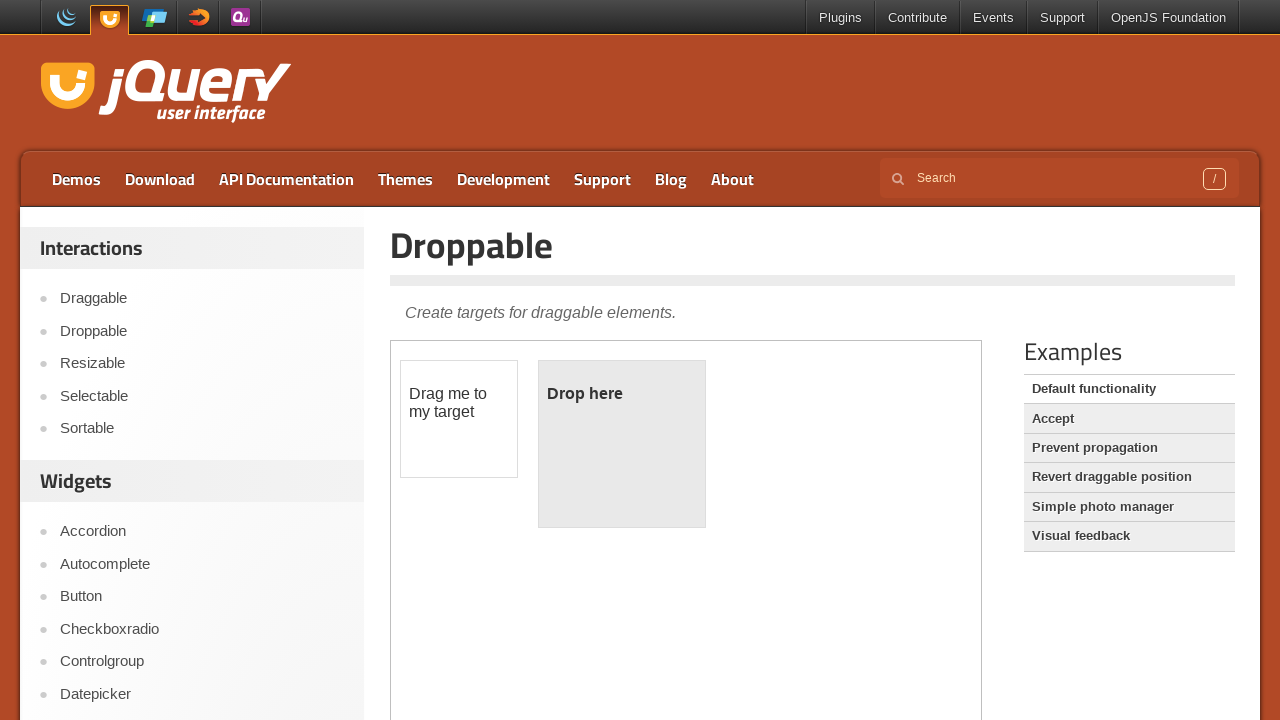

Located the droppable target element within the iframe
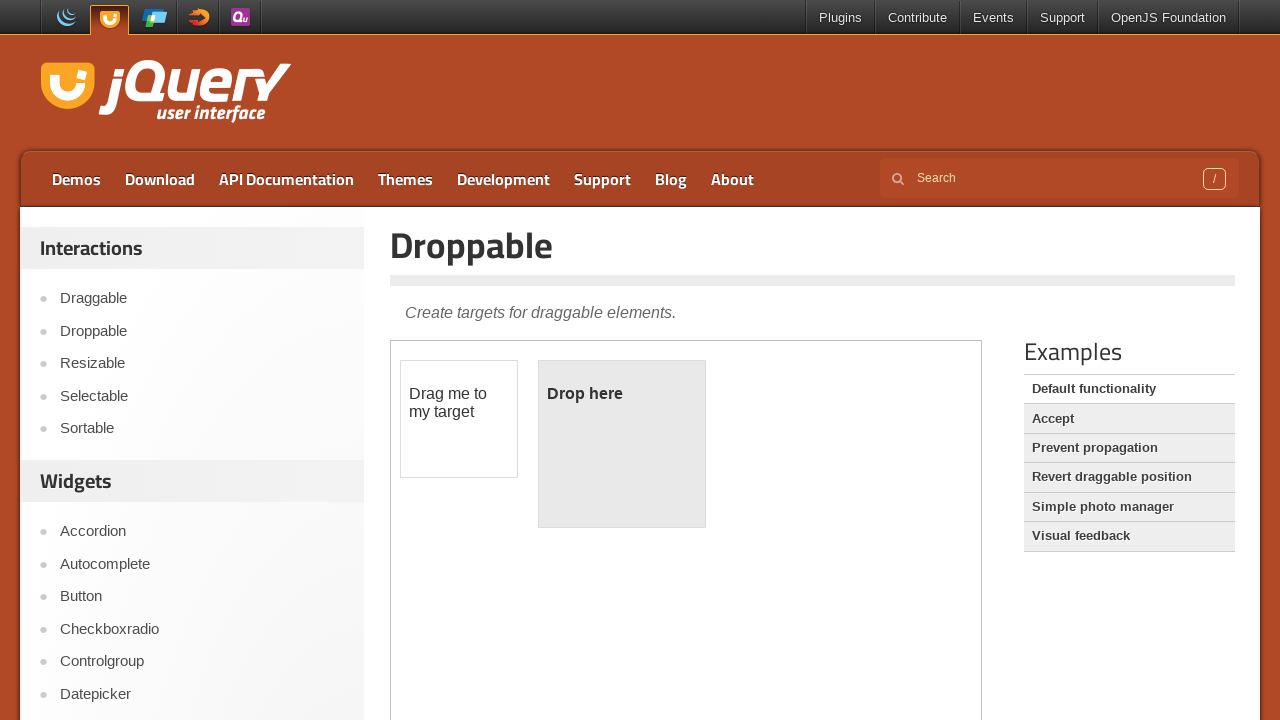

Dragged the draggable element and dropped it onto the droppable target area at (622, 444)
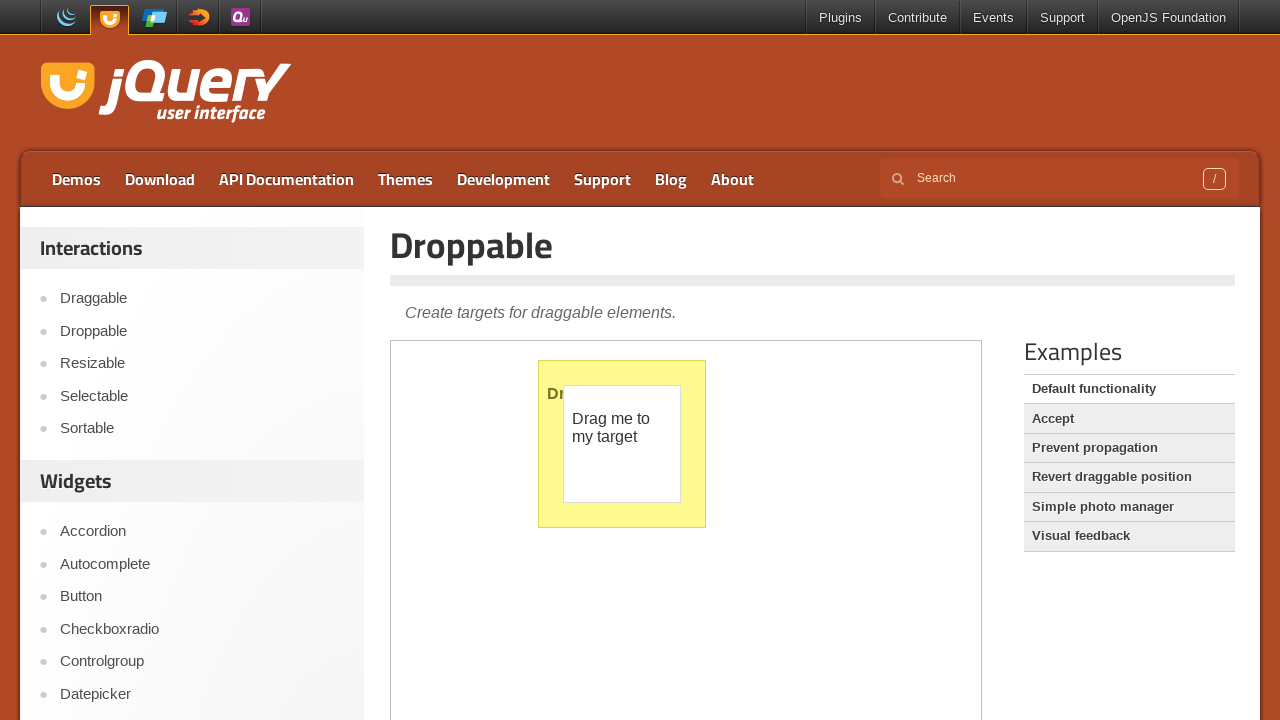

Waited 1 second to observe the drag and drop result
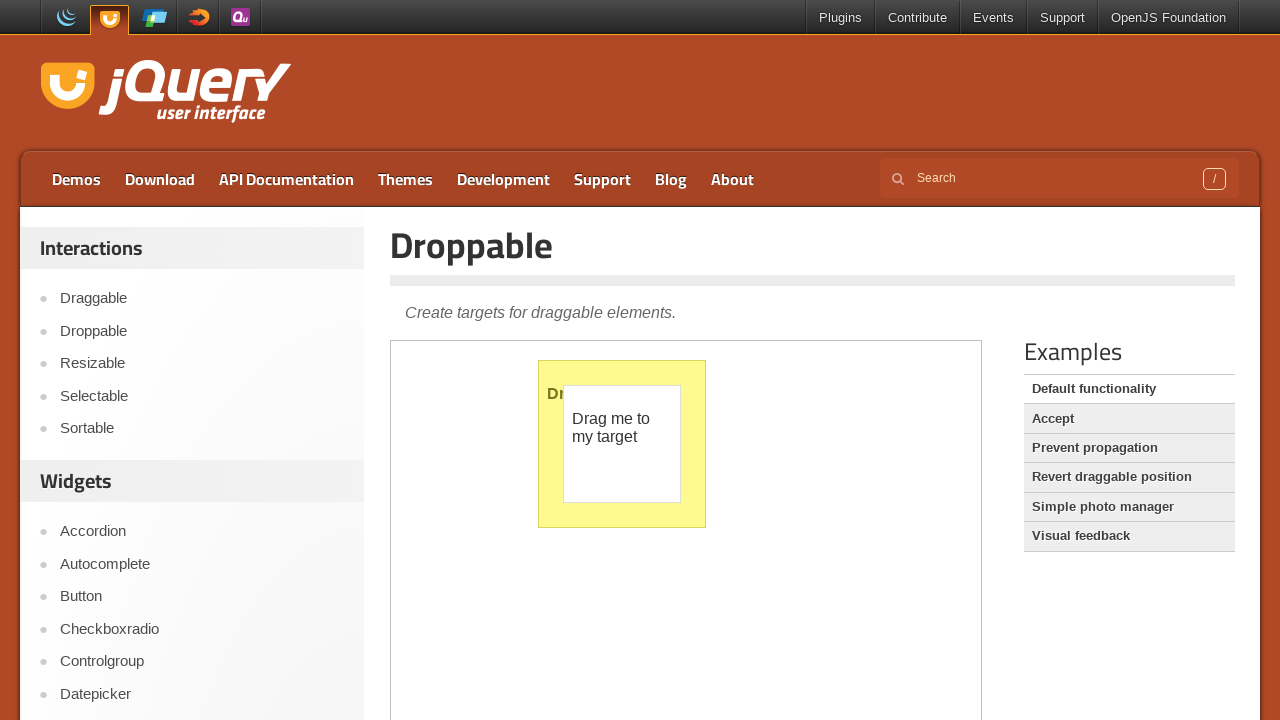

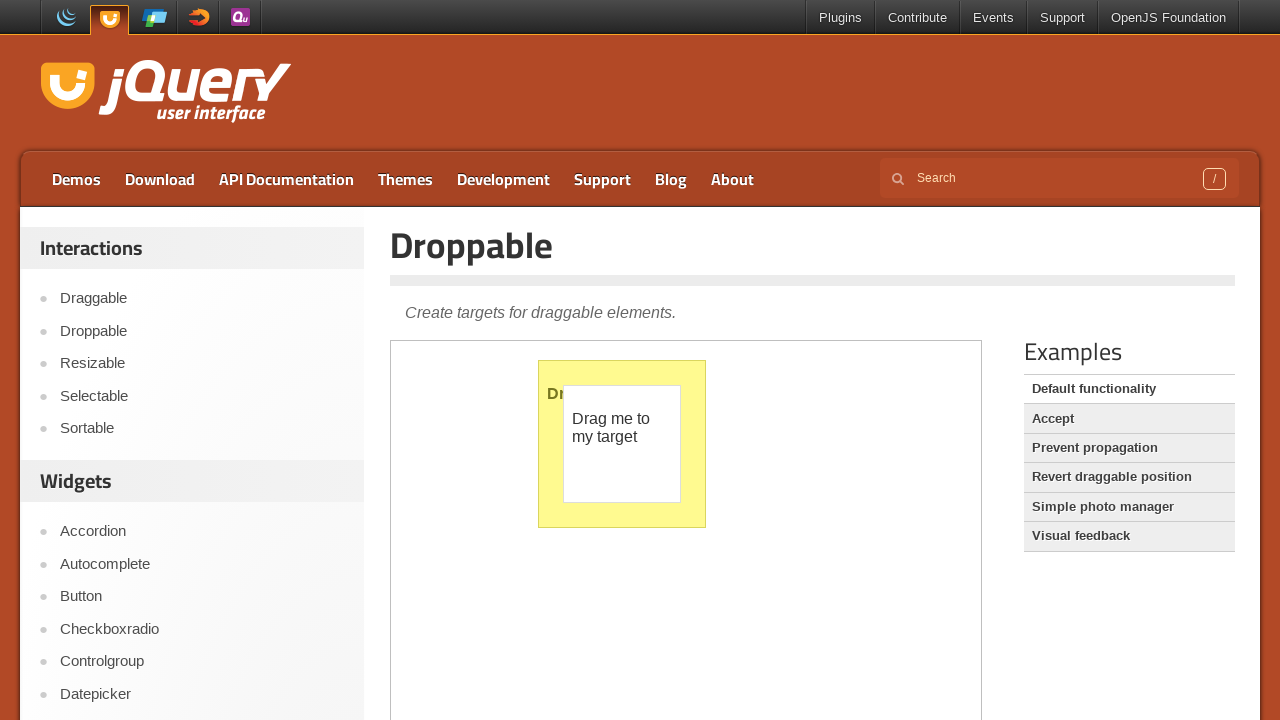